Tests alert handling functionality by entering a name in a text field, clicking an alert button, and accepting the JavaScript alert that appears

Starting URL: https://rahulshettyacademy.com/AutomationPractice/

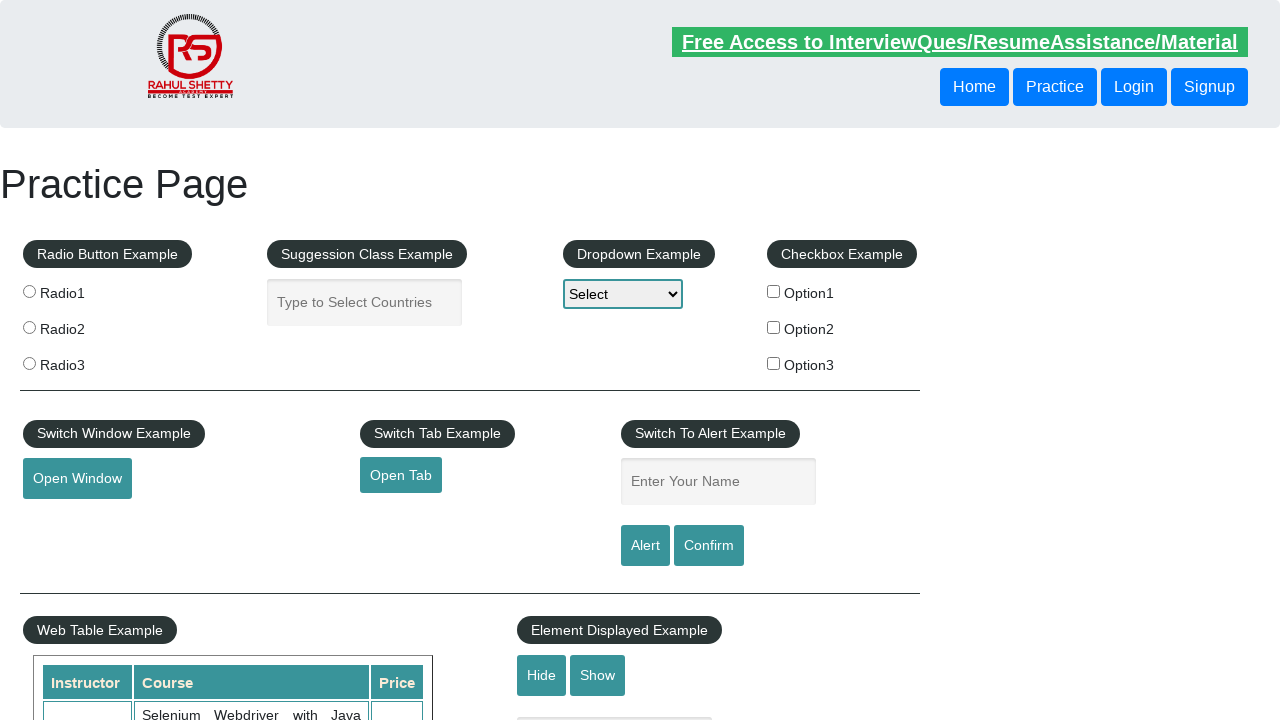

Filled name field with 'Rahul' on #name
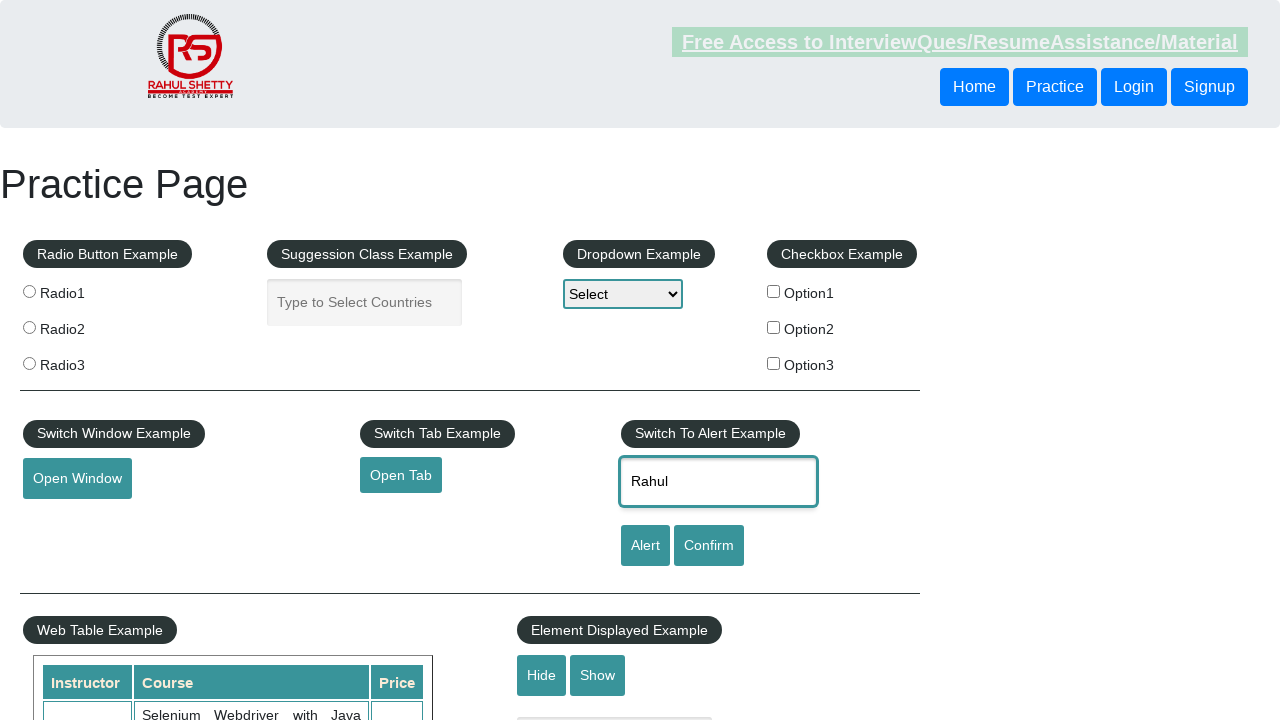

Clicked alert button at (645, 546) on #alertbtn
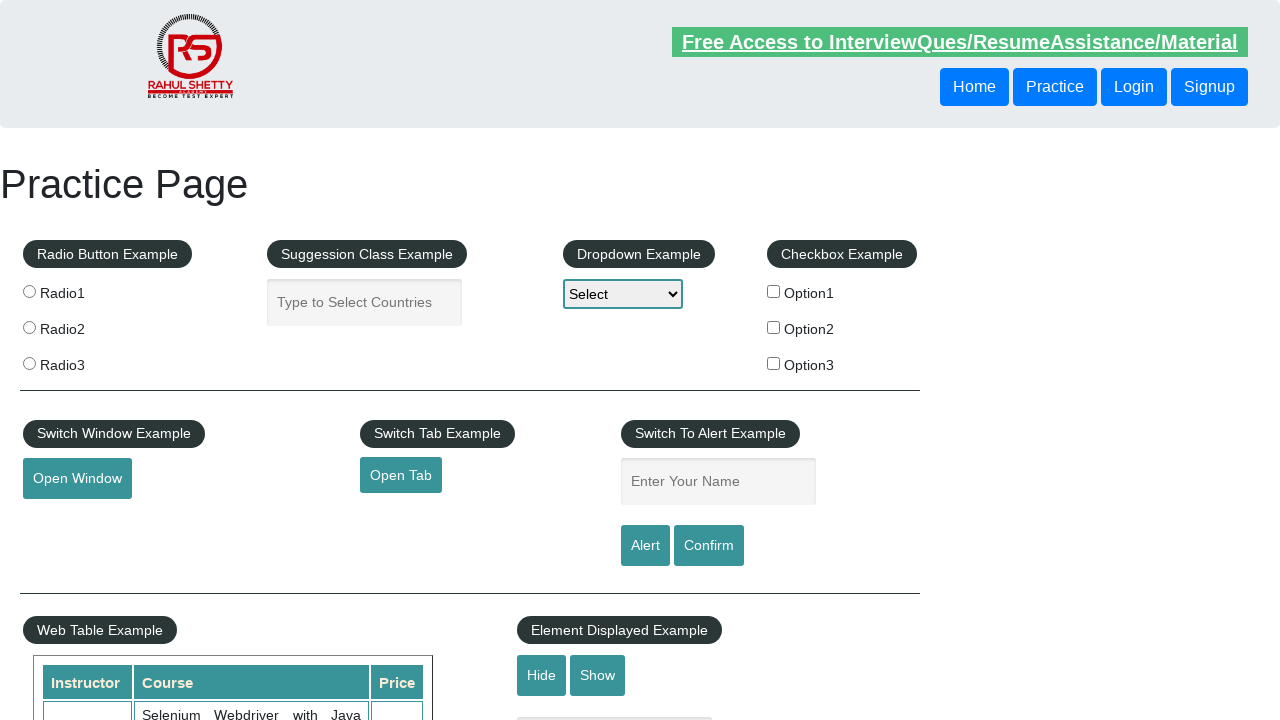

Set up dialog handler and accepted JavaScript alert
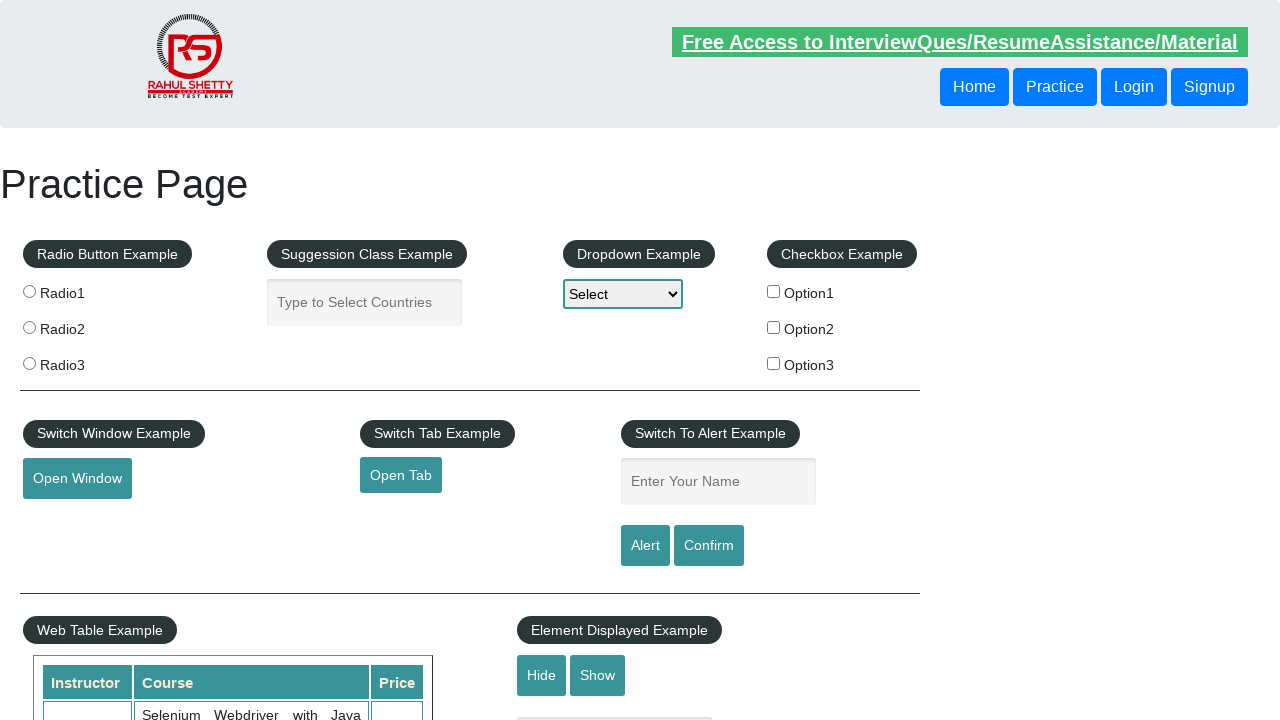

Registered dialog handler to verify alert message contains 'Rahul'
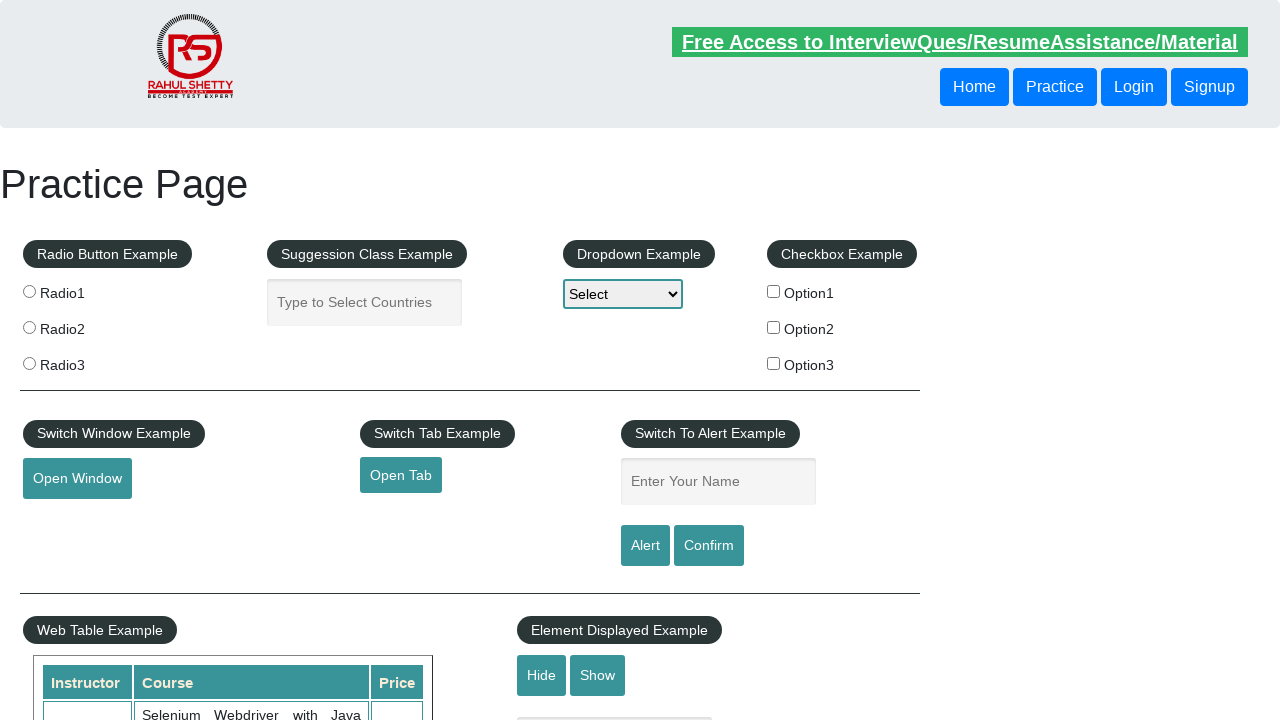

Clicked alert button again and accepted dialog with verified message at (645, 546) on #alertbtn
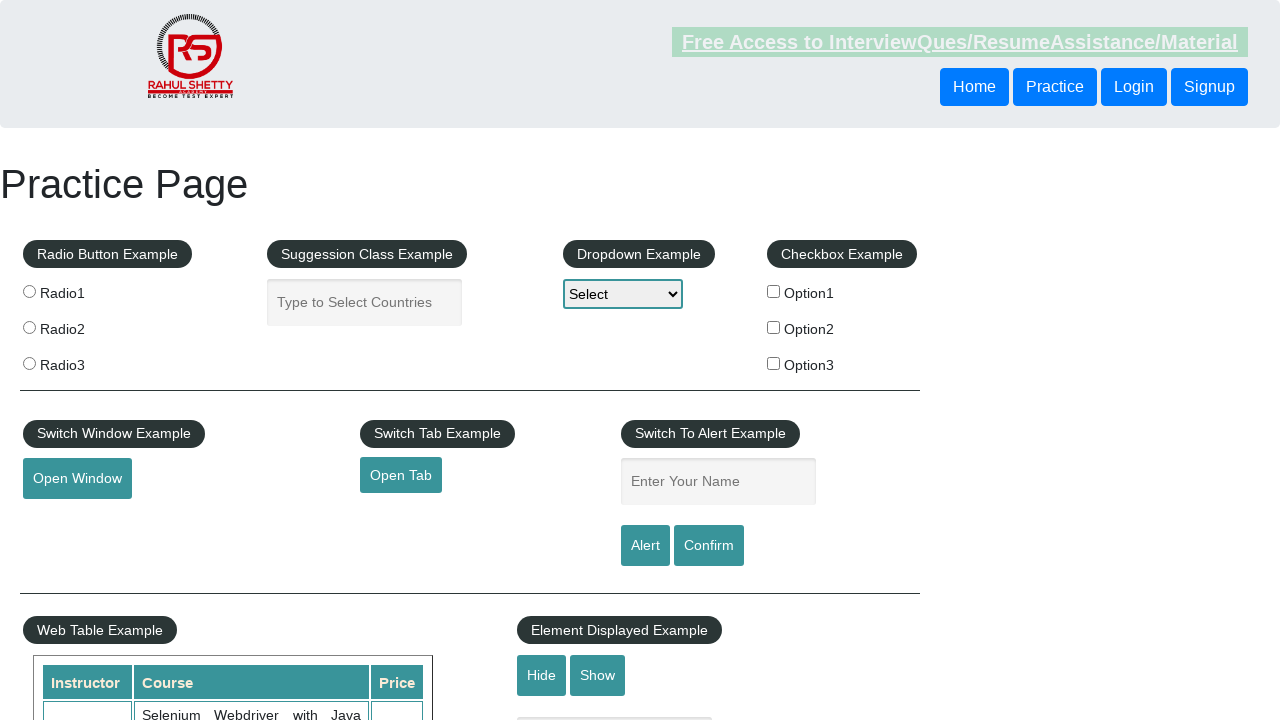

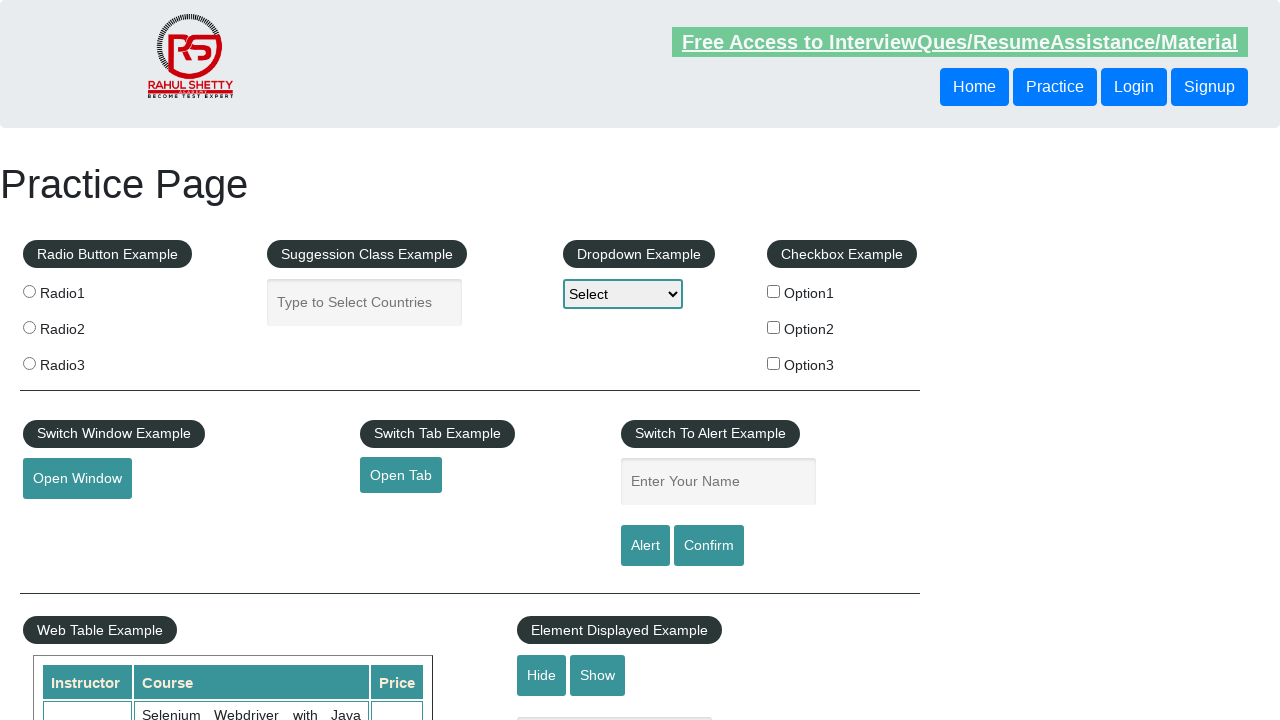